Tests auto-suggestive dropdown functionality by typing partial text and selecting a specific option from the suggestions

Starting URL: https://rahulshettyacademy.com/dropdownsPractise/

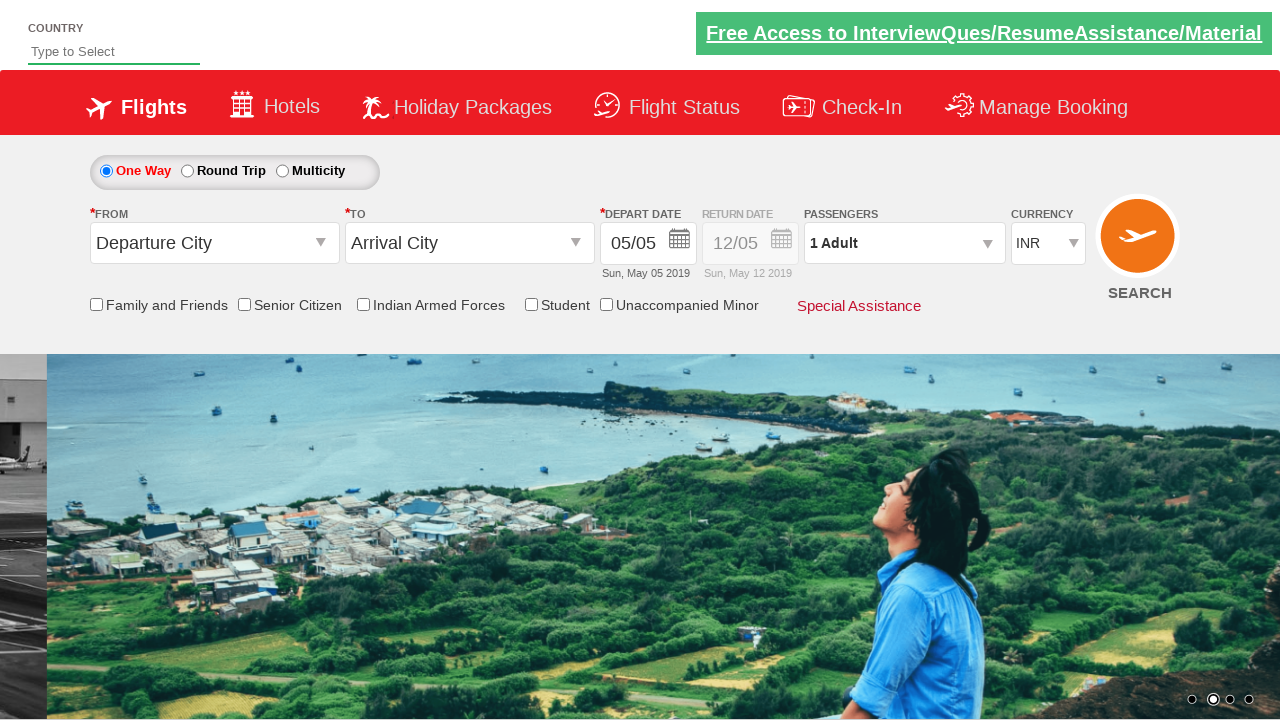

Filled autosuggest field with 'ind' to trigger dropdown suggestions on #autosuggest
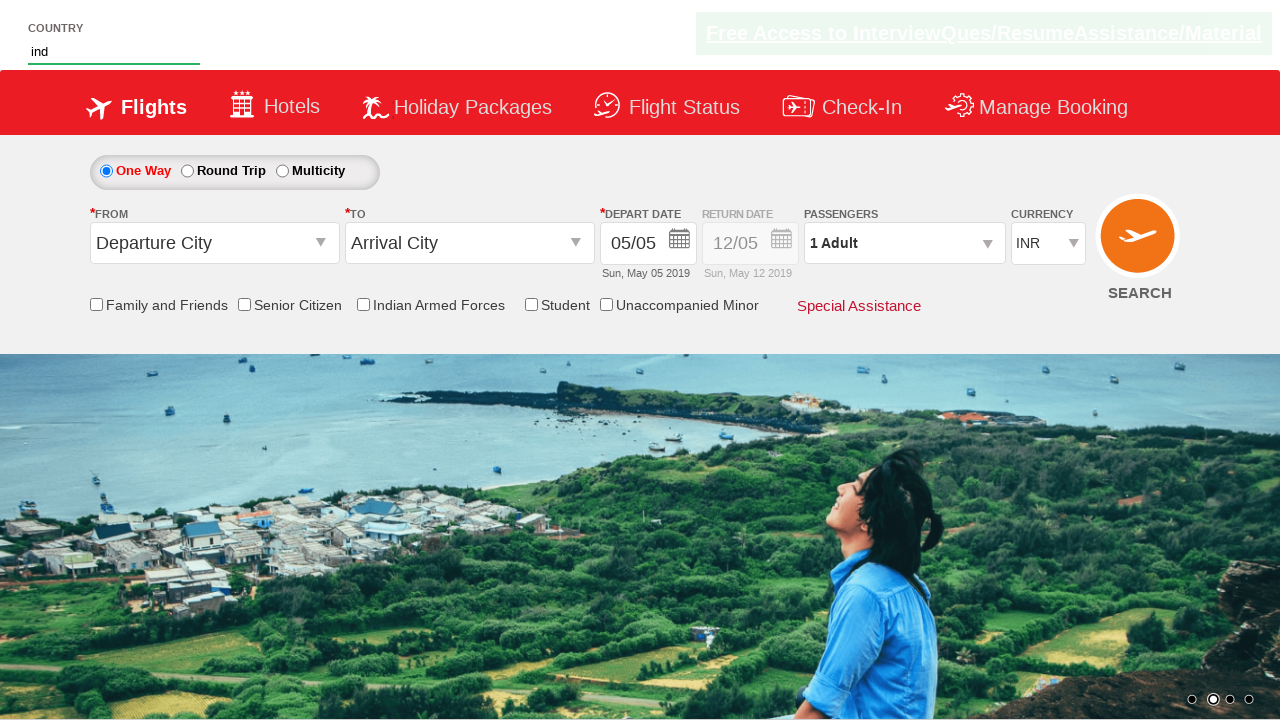

Waited for suggestion dropdown options to appear
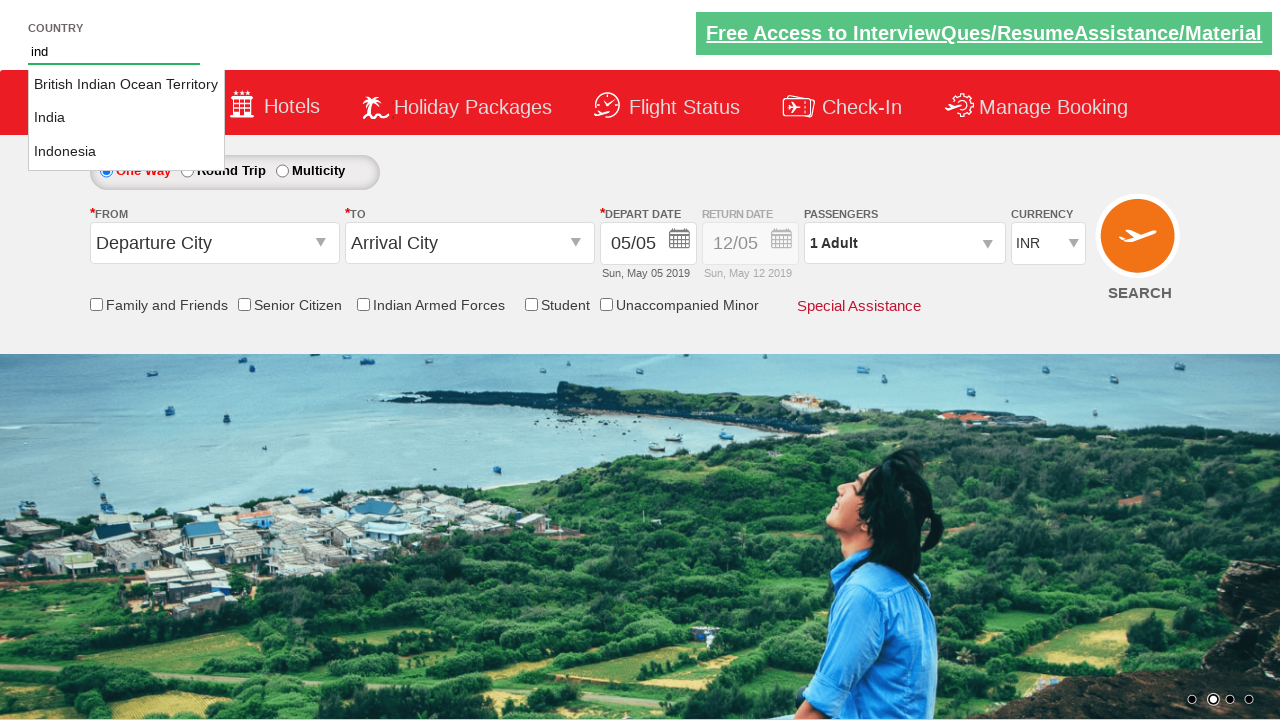

Retrieved all available suggestion options from dropdown
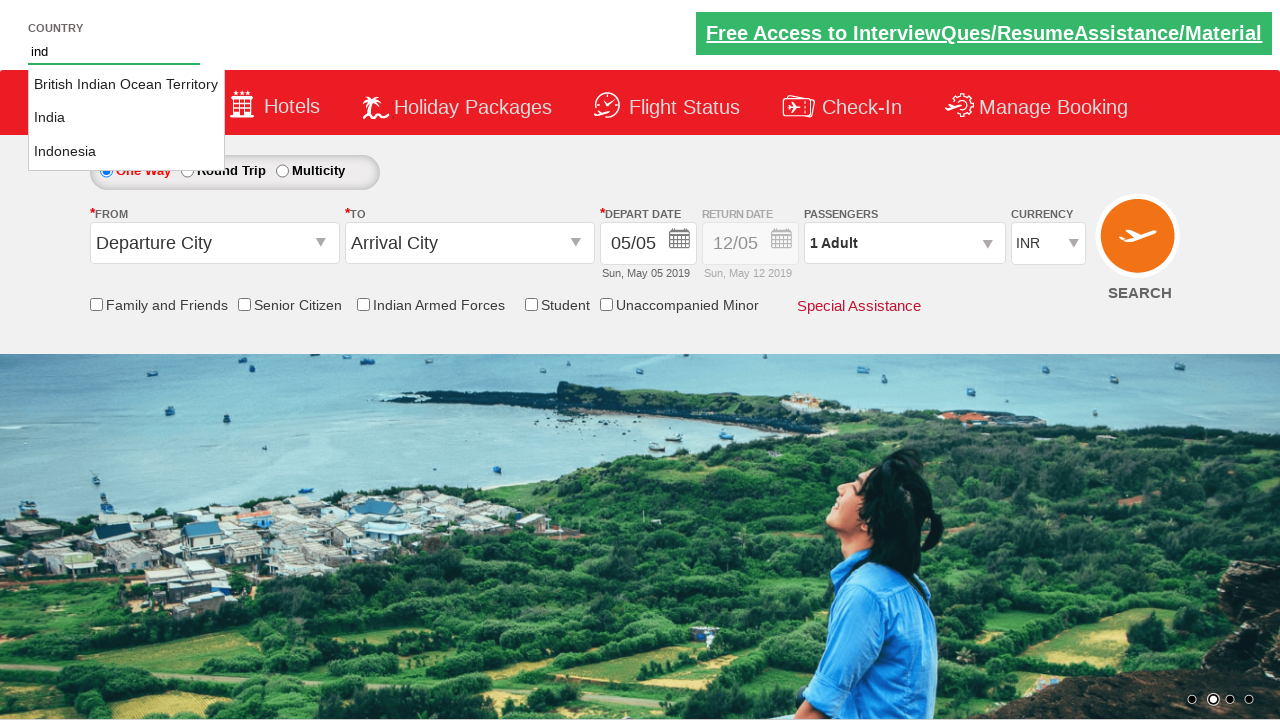

Selected 'India' option from autosuggestive dropdown at (126, 118) on li.ui-menu-item a >> nth=1
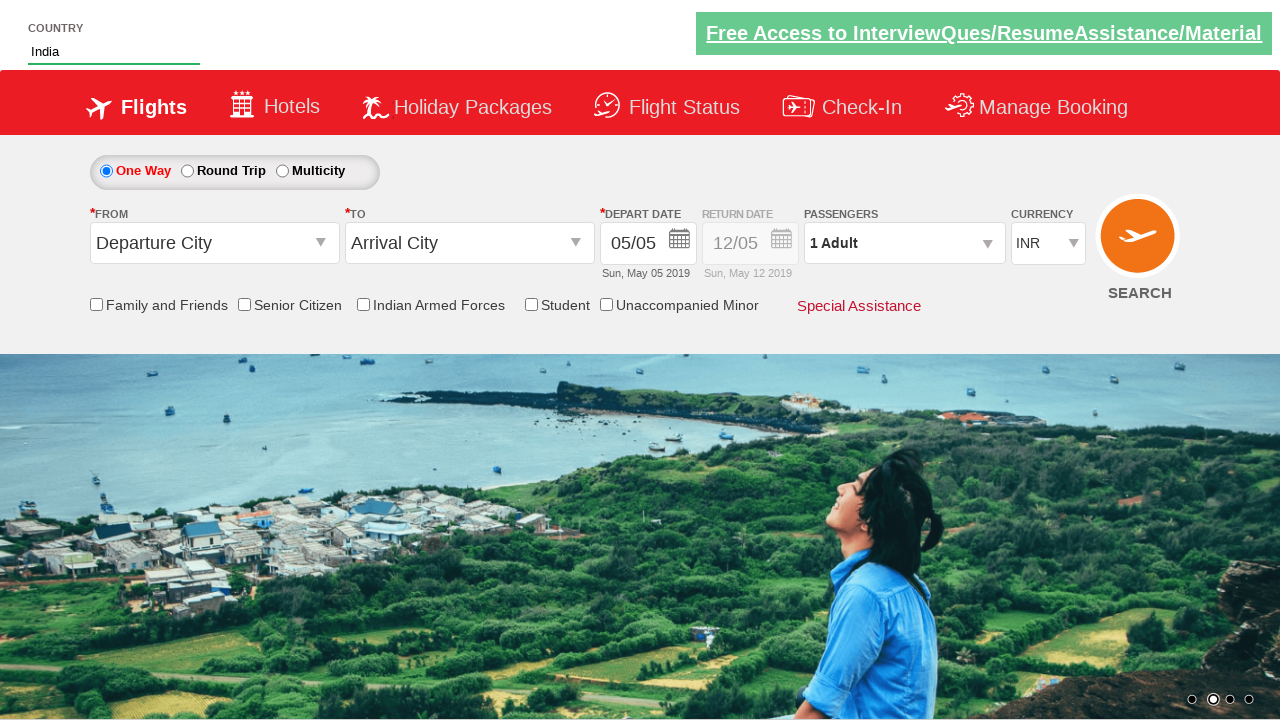

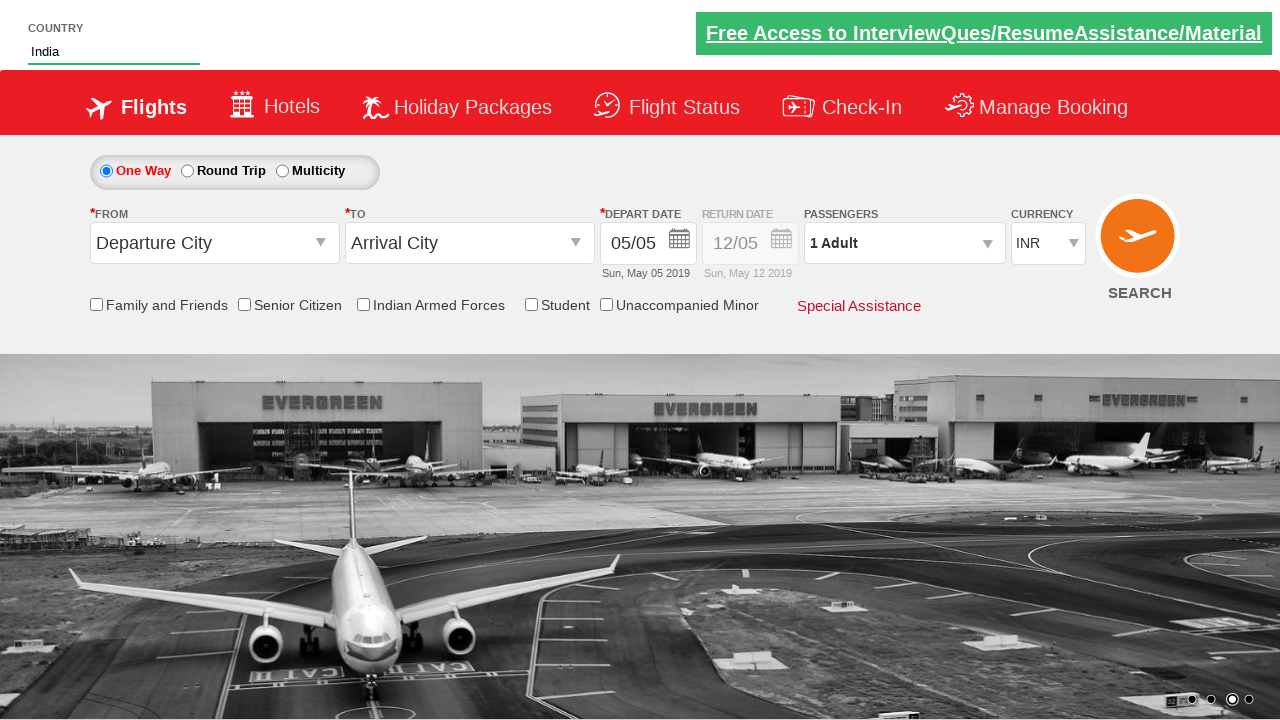